Tests mouse moveTo functionality by hovering over elements and verifying the hover position is detected correctly

Starting URL: http://guinea-pig.webdriver.io/pointer.html

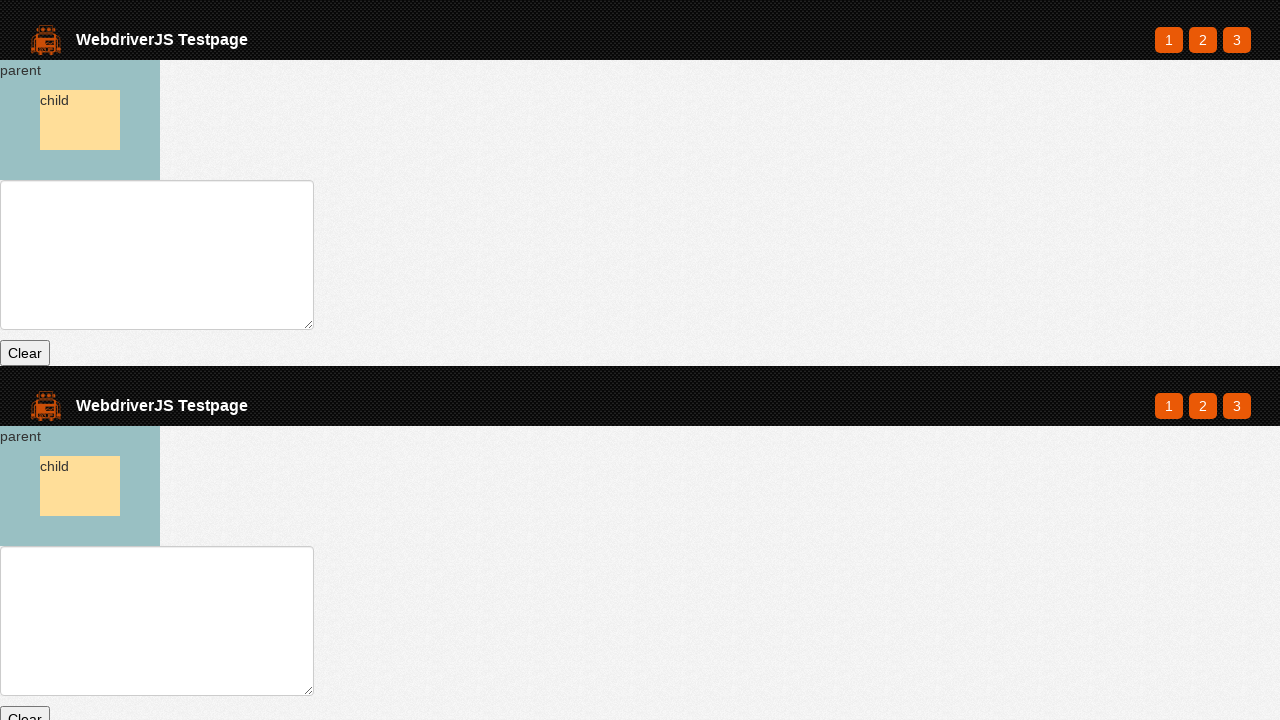

Waited for parent element to exist
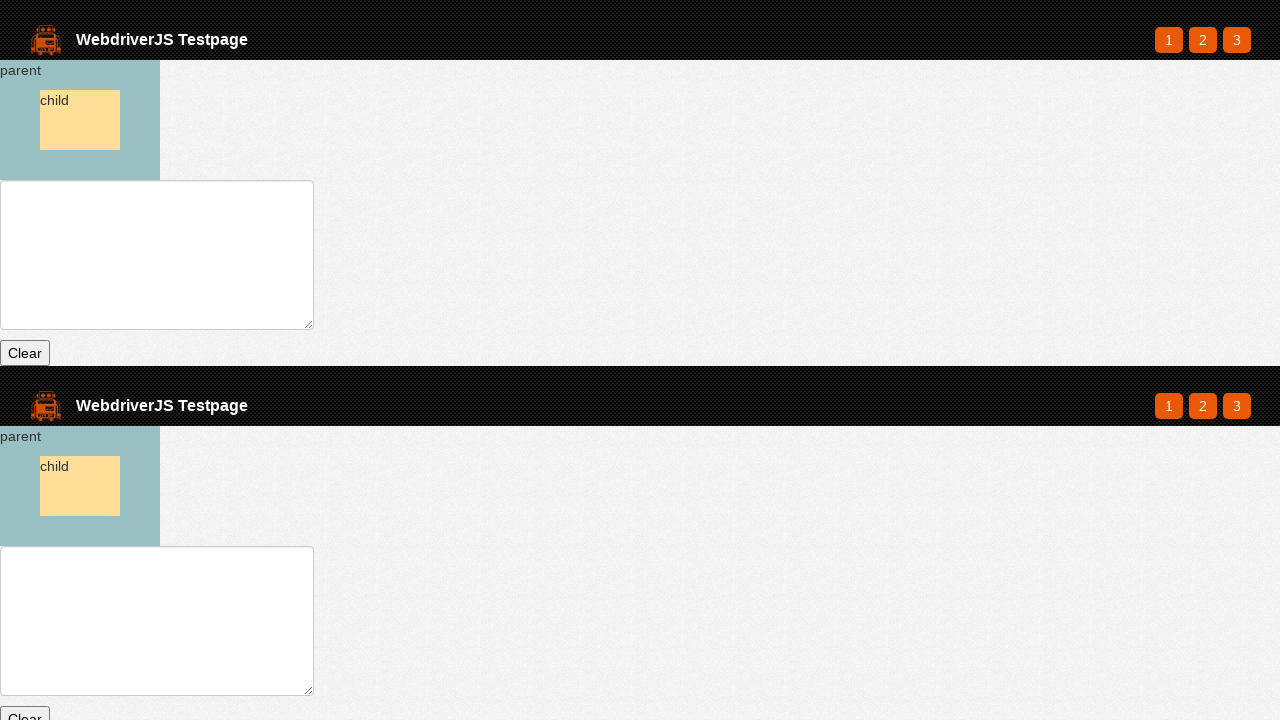

Hovered over parent element at center at (80, 120) on #parent
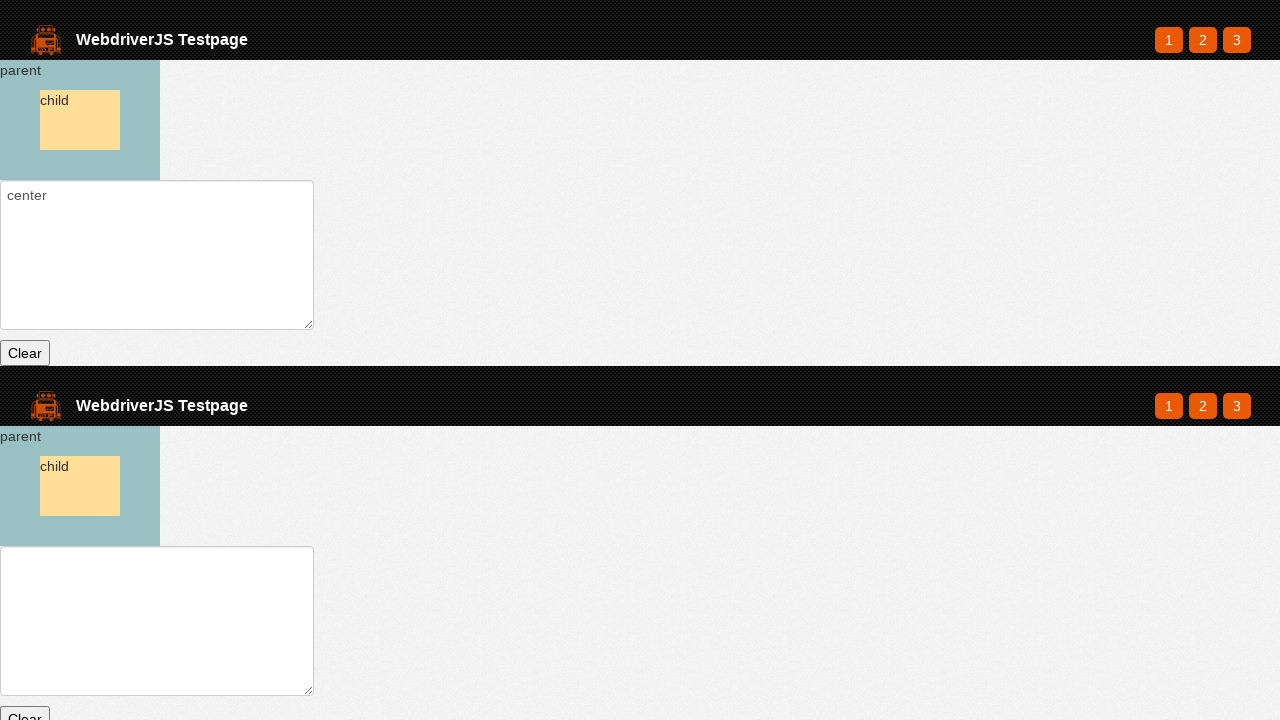

Retrieved text value to verify hover detection
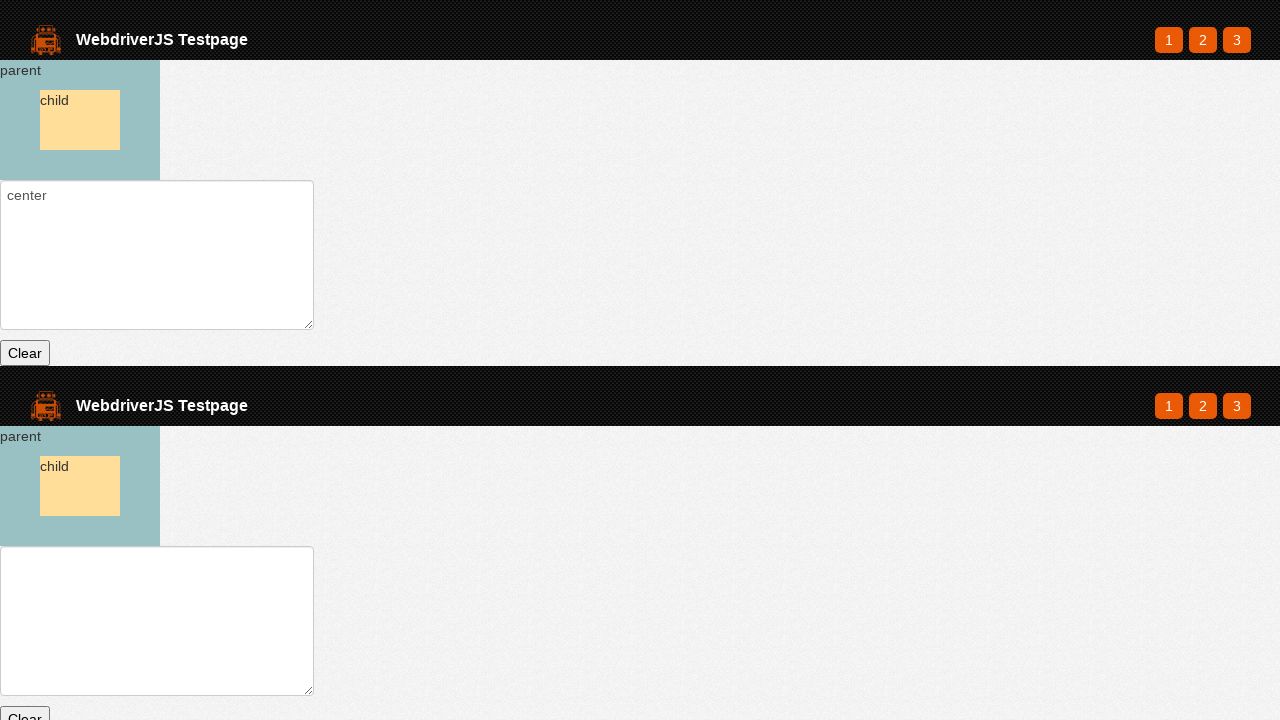

Verified hover position detected correctly at center
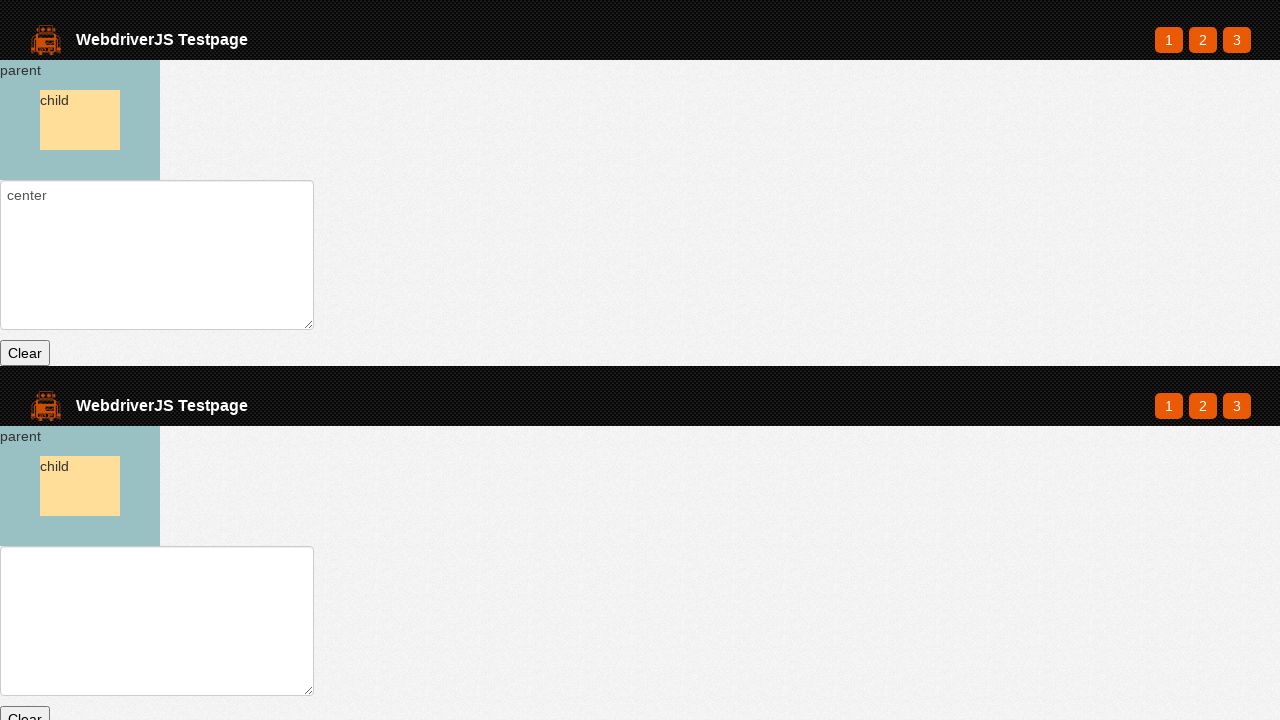

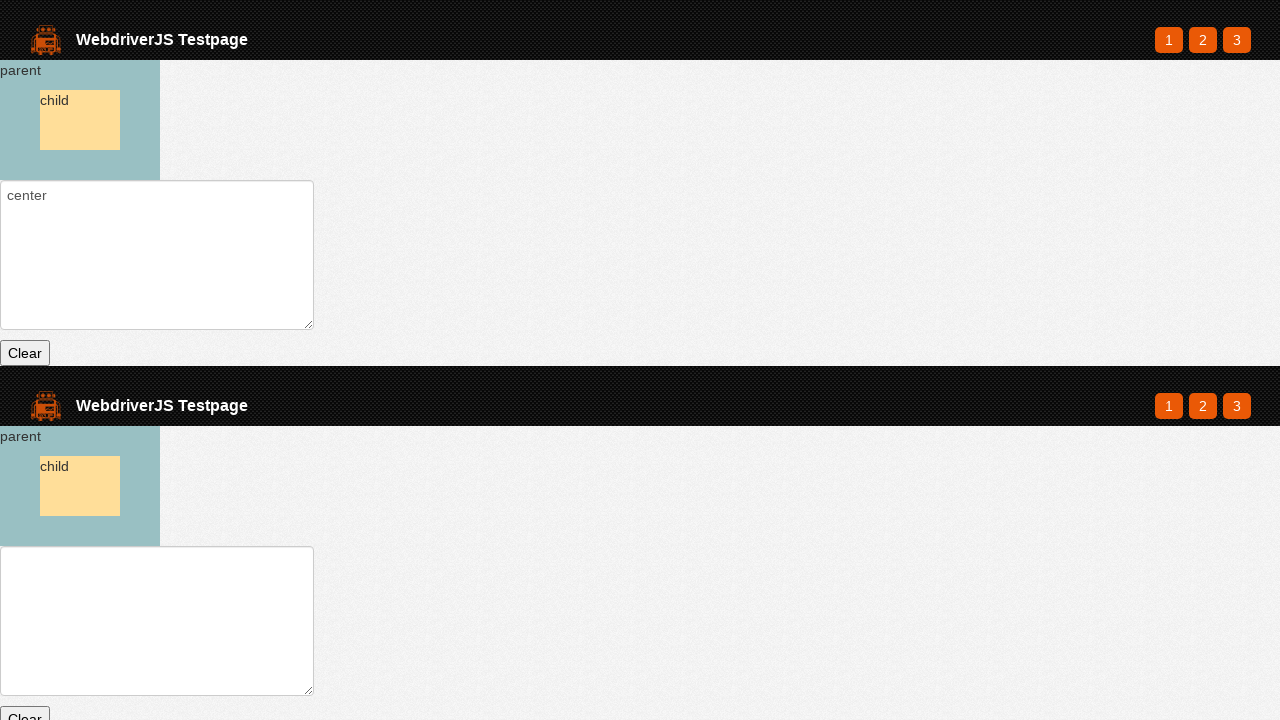